Tests that toggle-all checkbox state updates when individual items are completed or cleared

Starting URL: https://demo.playwright.dev/todomvc

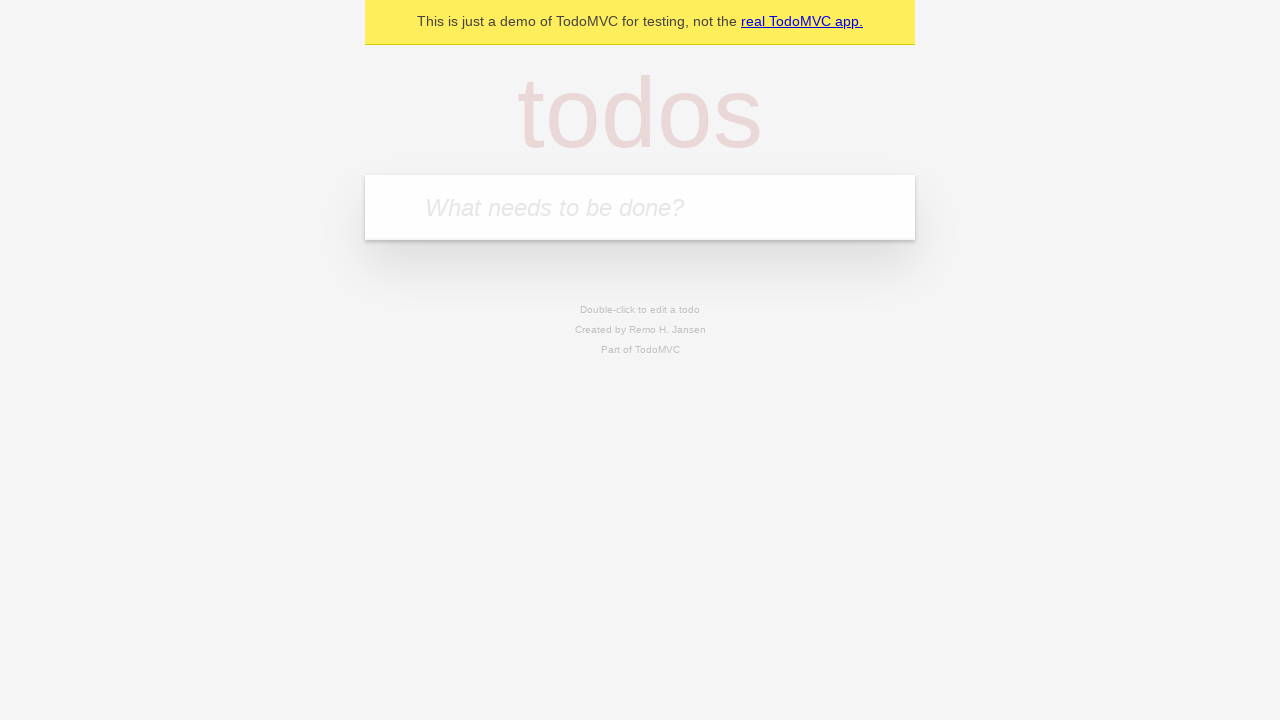

Filled new todo input with 'buy some cheese' on .new-todo
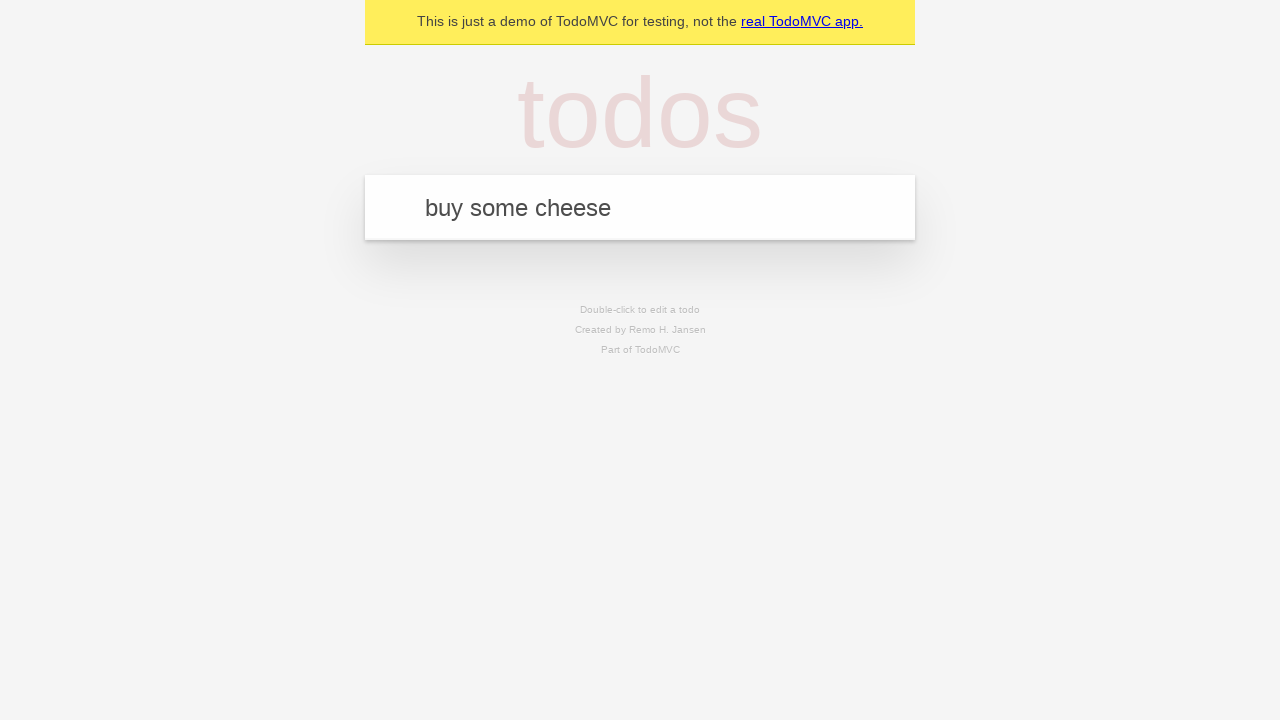

Pressed Enter to create first todo on .new-todo
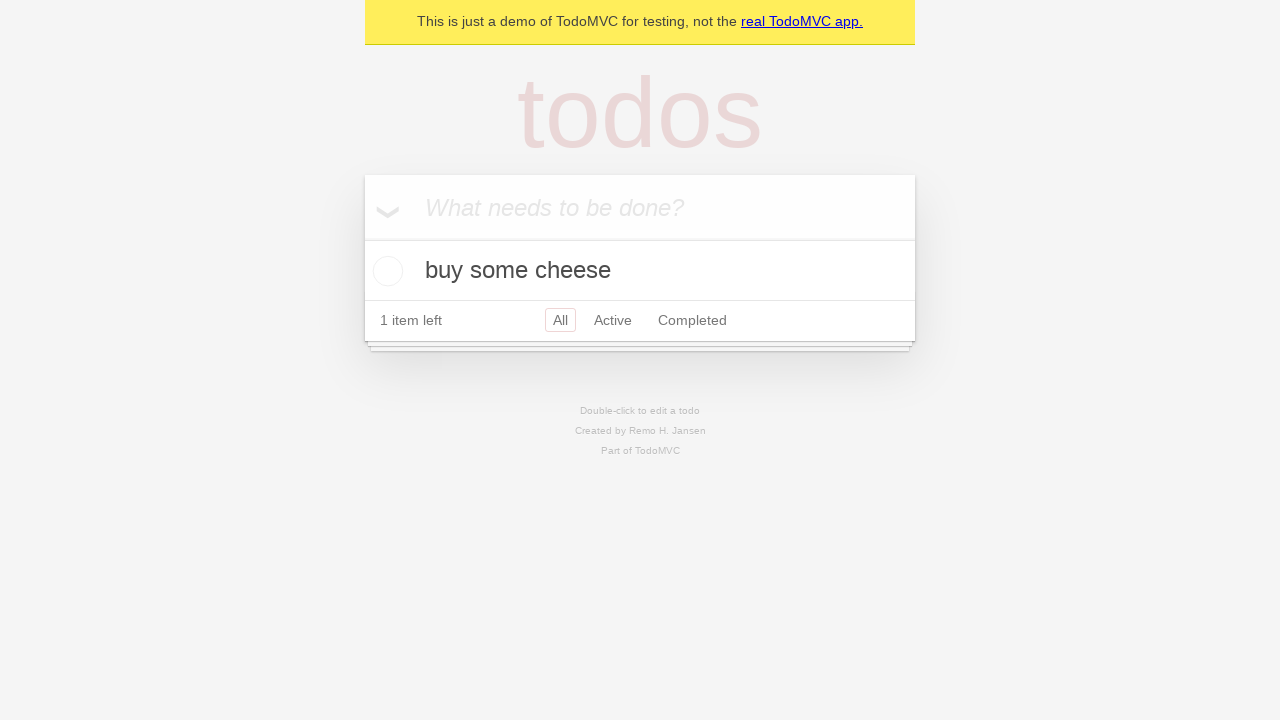

Filled new todo input with 'feed the cat' on .new-todo
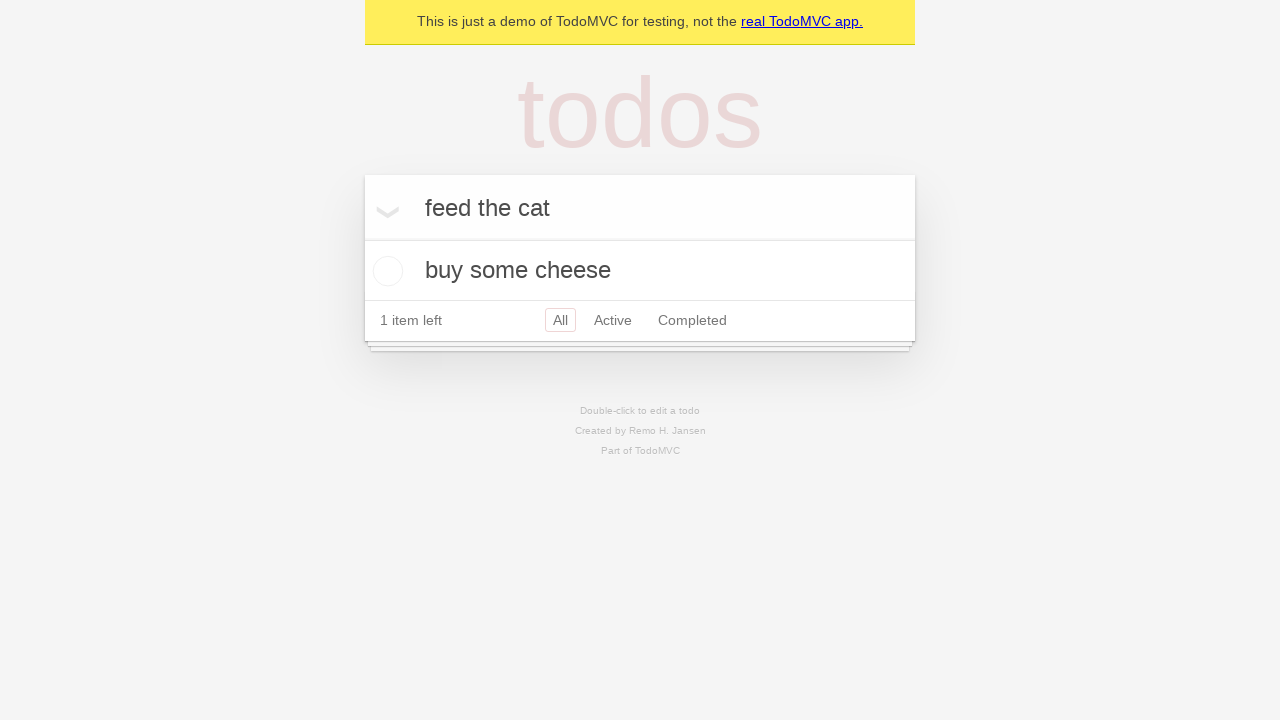

Pressed Enter to create second todo on .new-todo
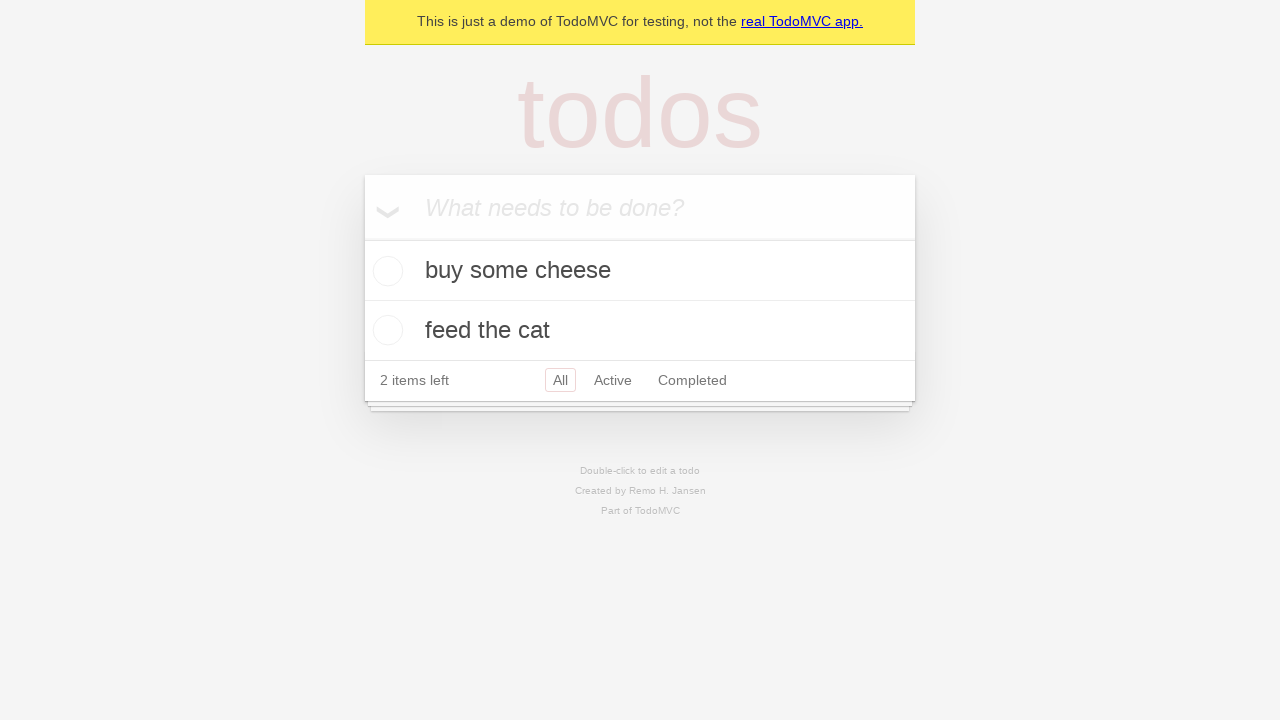

Filled new todo input with 'book a doctors appointment' on .new-todo
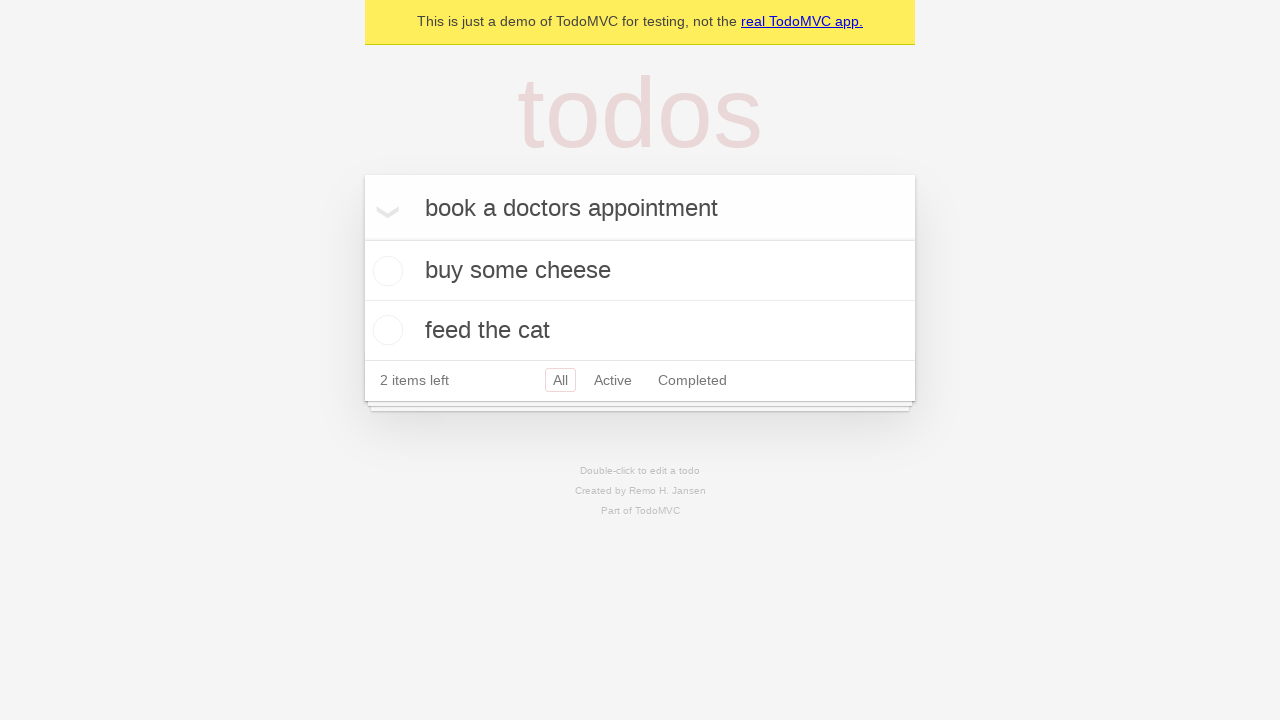

Pressed Enter to create third todo on .new-todo
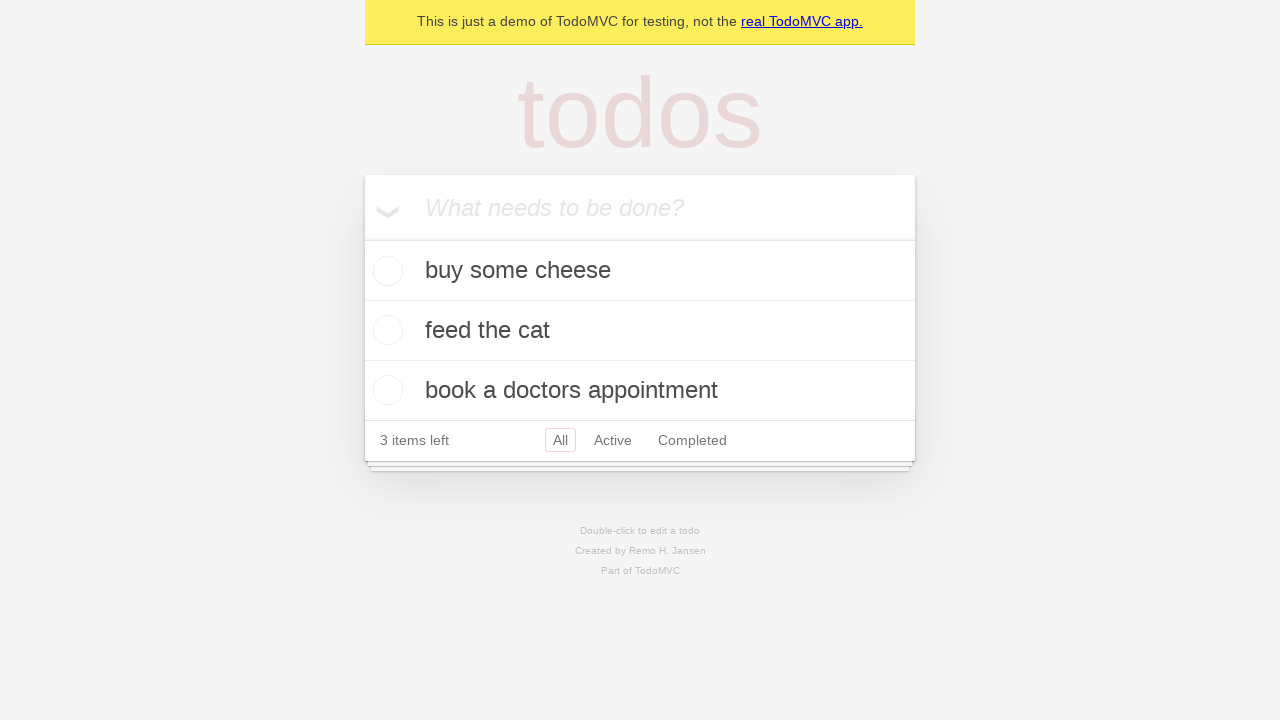

Checked toggle-all checkbox to complete all items at (362, 238) on .toggle-all
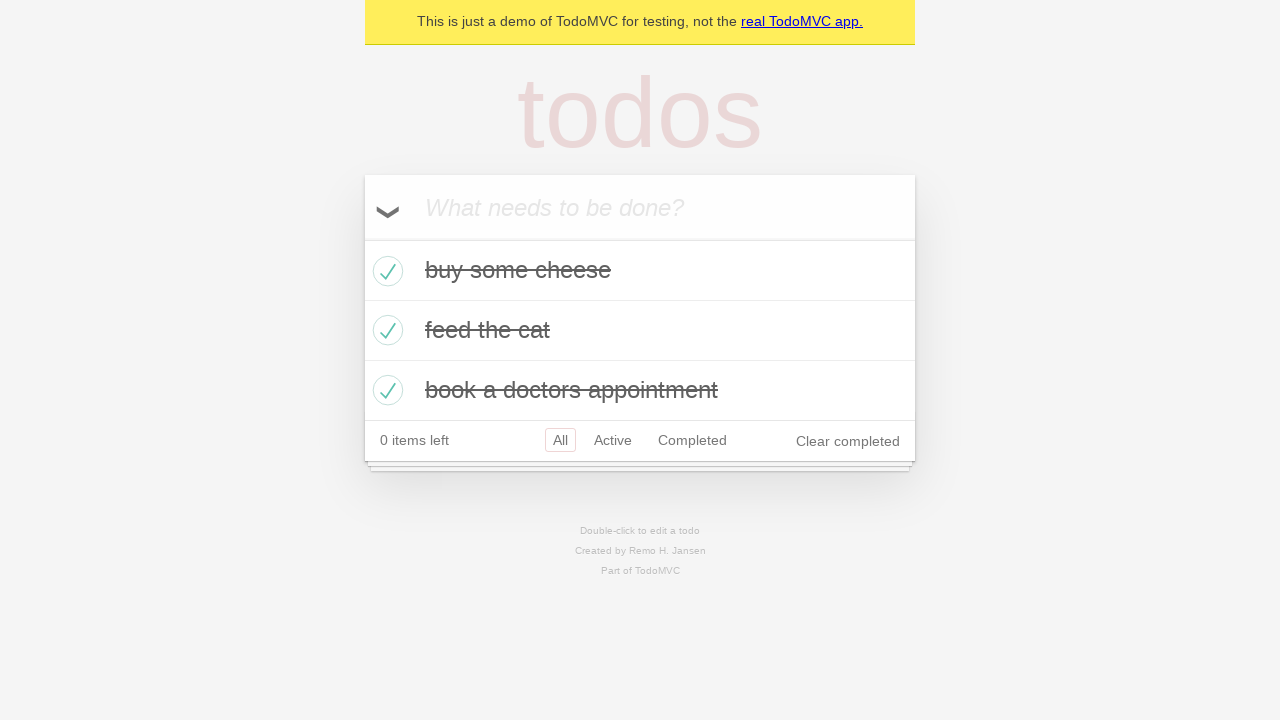

Unchecked first todo item, toggle-all should update state at (385, 271) on .todo-list li >> nth=0 >> .toggle
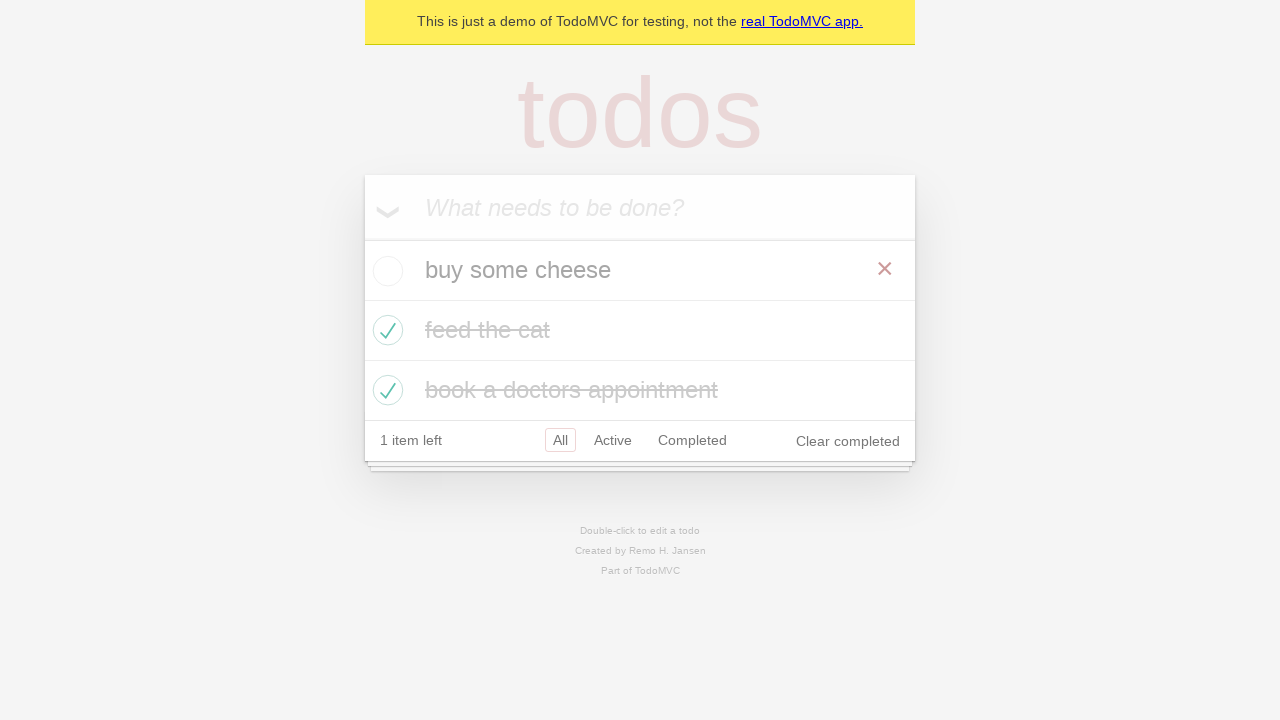

Rechecked first todo item, toggle-all should reflect completion state at (385, 271) on .todo-list li >> nth=0 >> .toggle
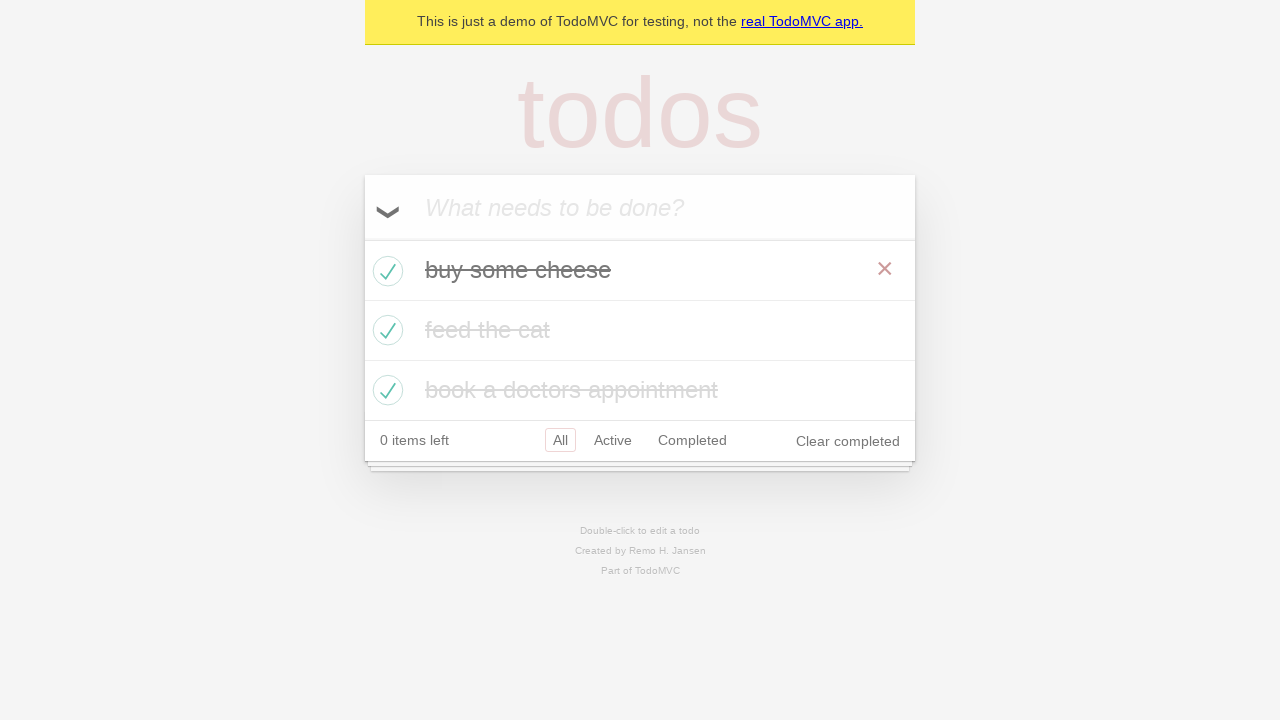

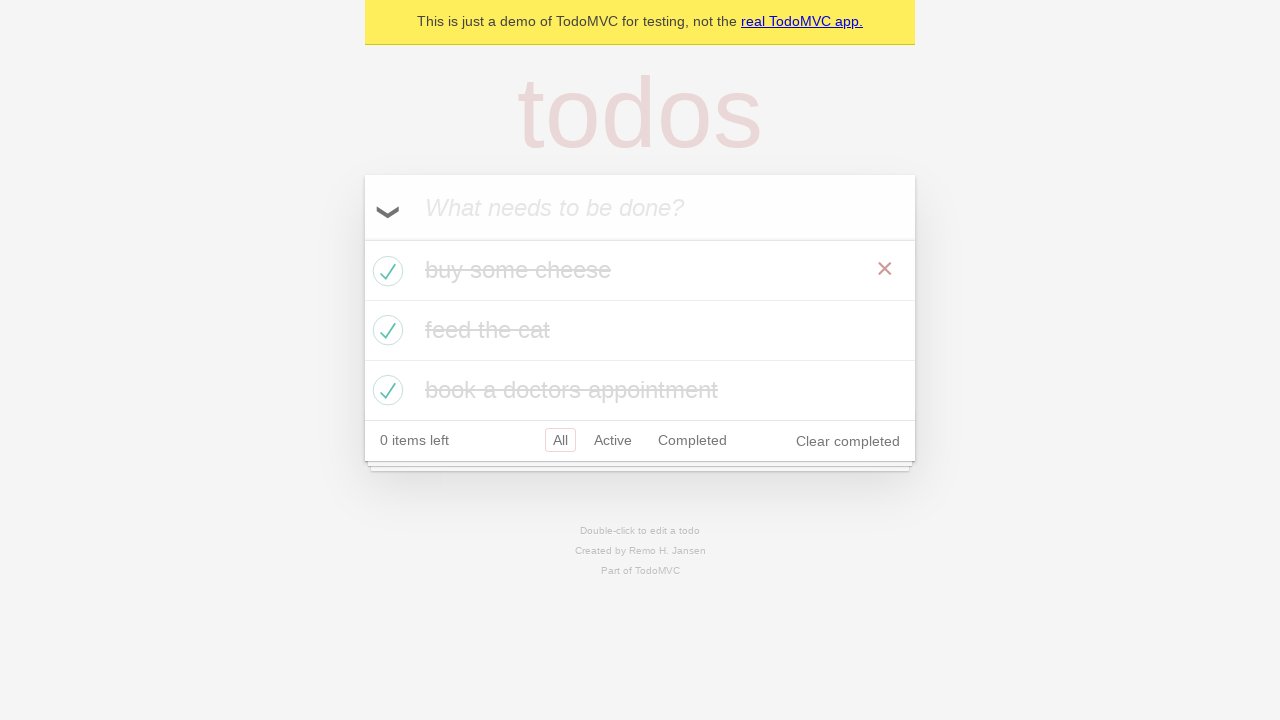